Tests page scrolling functionality by scrolling to a link element with target="_blank", clicking it via JavaScript, and then scrolling the page further down.

Starting URL: https://loopcamp.vercel.app/

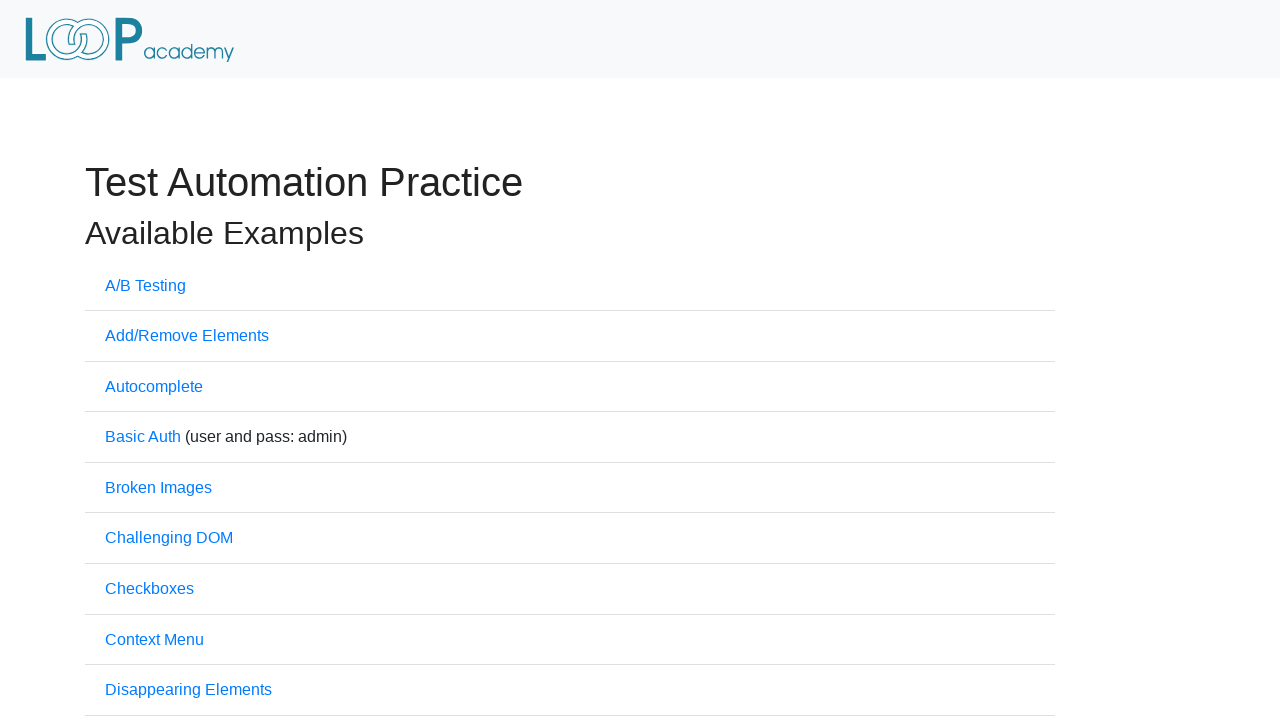

Located link element with target='_blank'
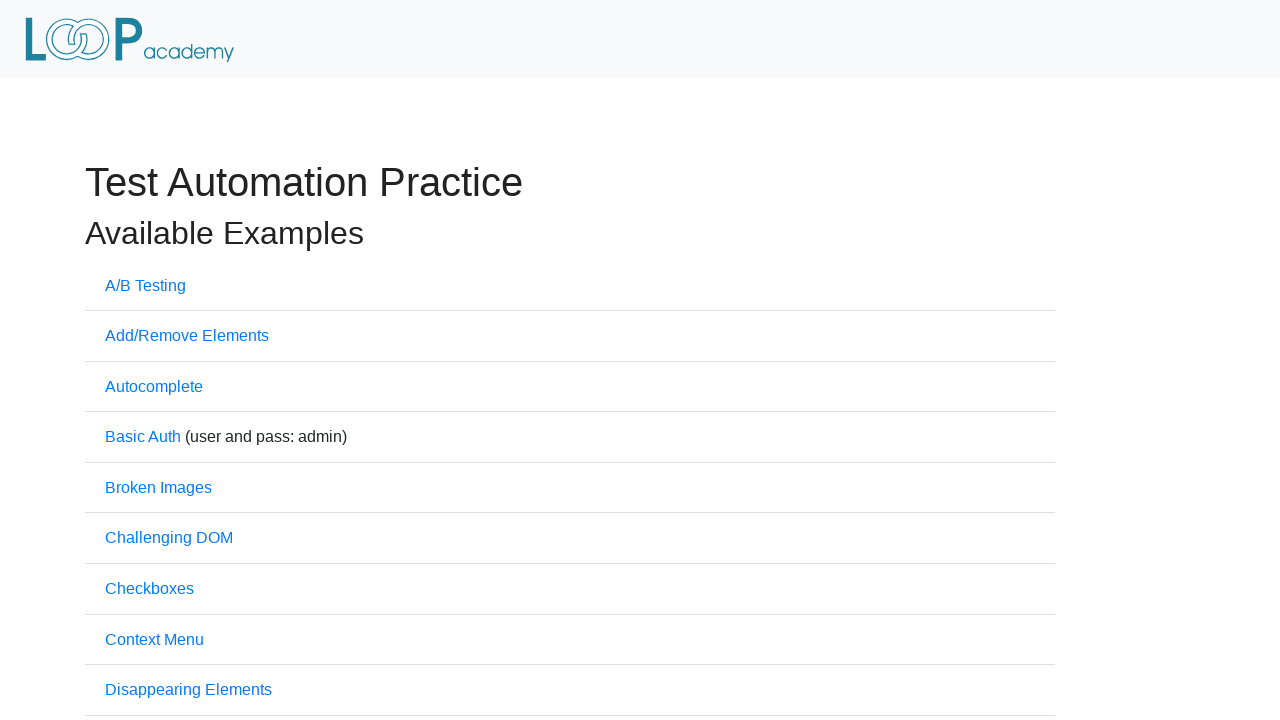

Scrolled link element into view
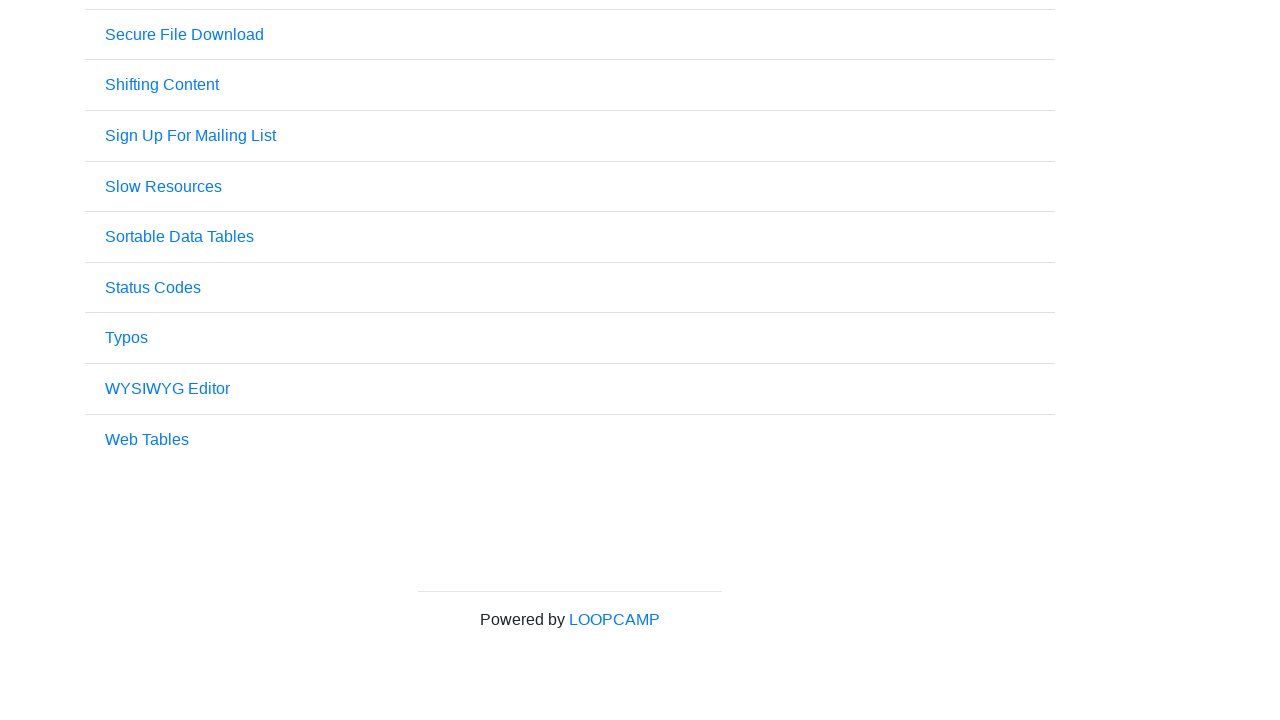

Waited 1 second for scroll animation to complete
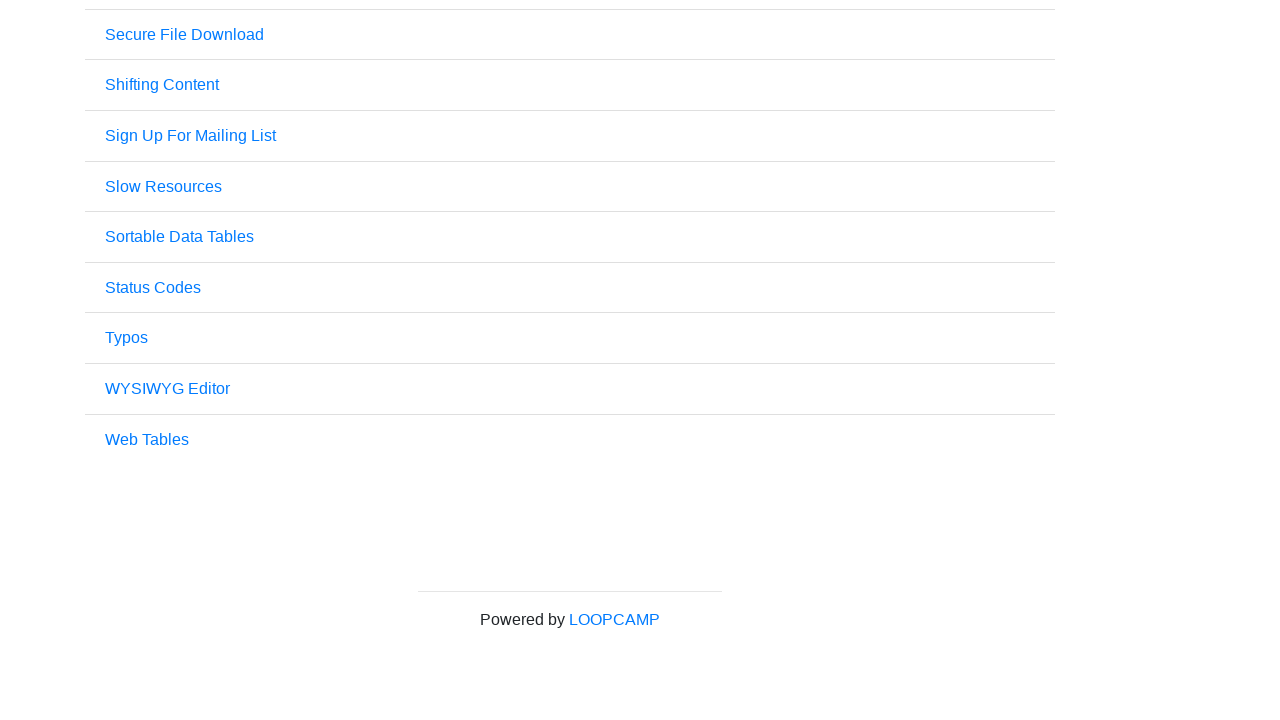

Clicked the target='_blank' link at (614, 620) on xpath=//a[@target='_blank']
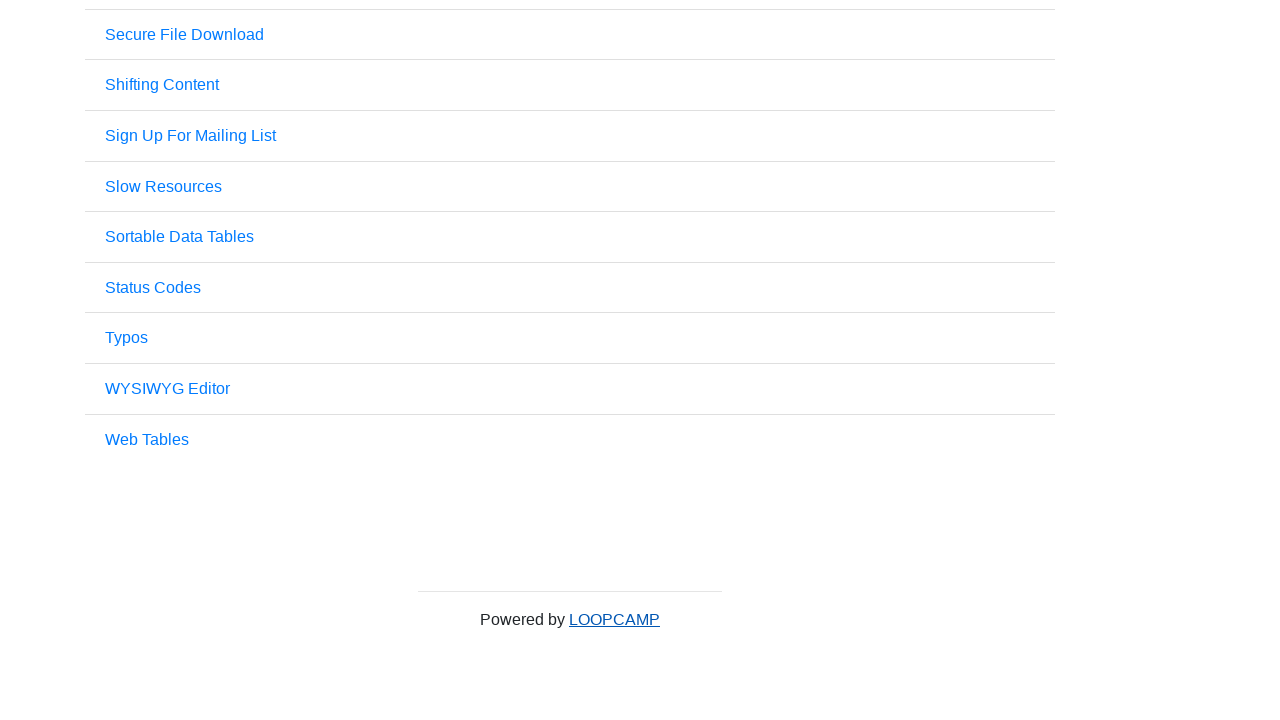

Scrolled page down 500 pixels
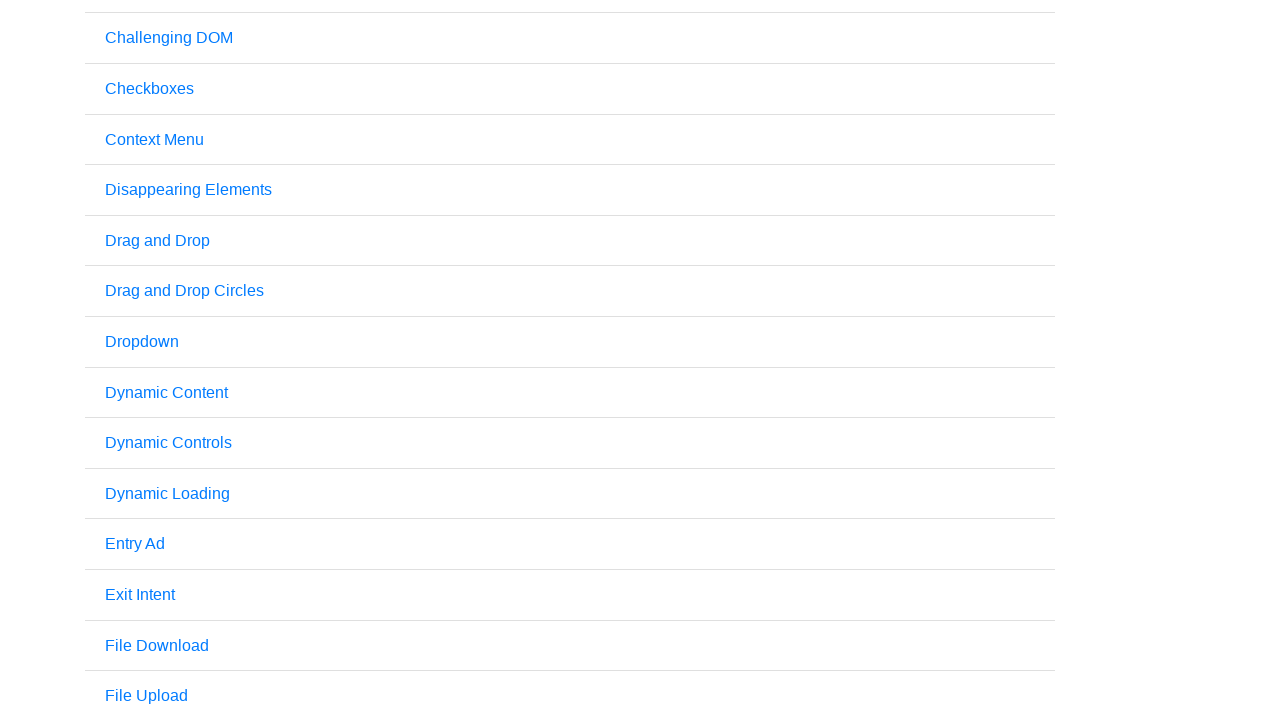

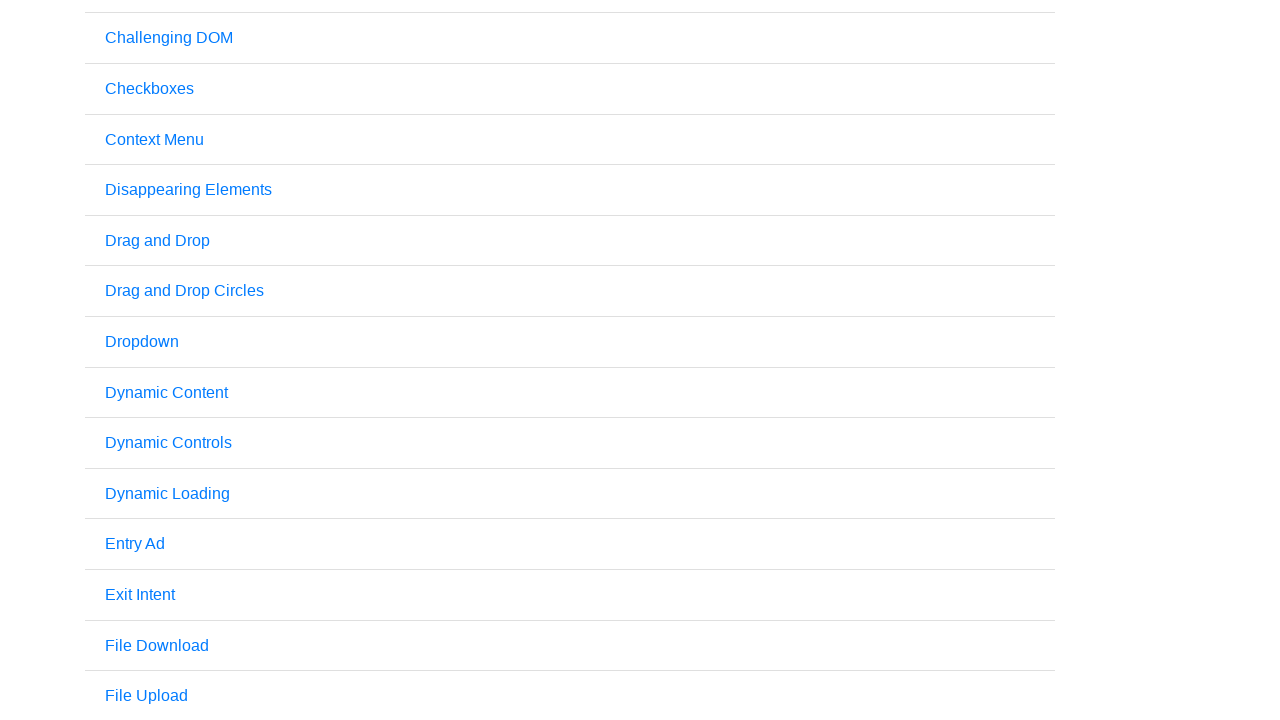